Verifies that the passenger count displays "7 Adult, 2 Child" after selecting 7 adults and 2 children

Starting URL: https://www.rahulshettyacademy.com/dropdownsPractise/

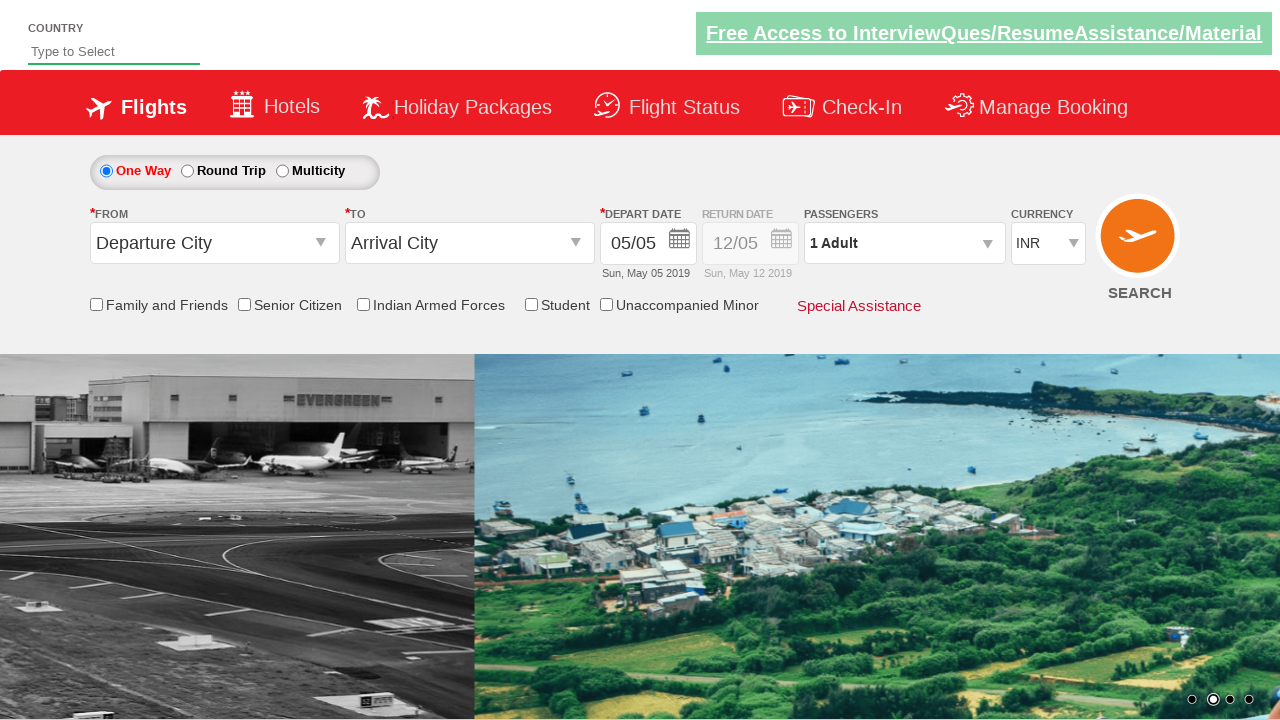

Clicked passenger info dropdown to open it at (904, 243) on #divpaxinfo
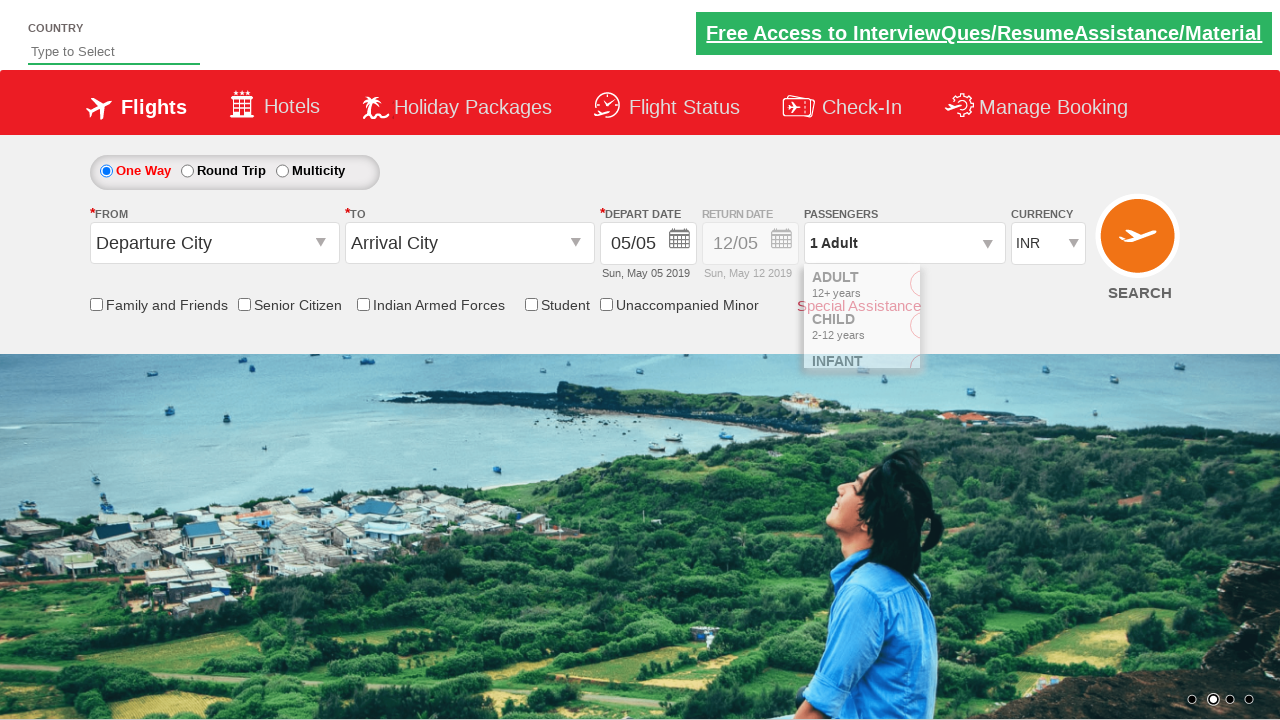

Clicked adult increment button (iteration 1/6) at (982, 288) on xpath=//*[@id='hrefIncAdt']
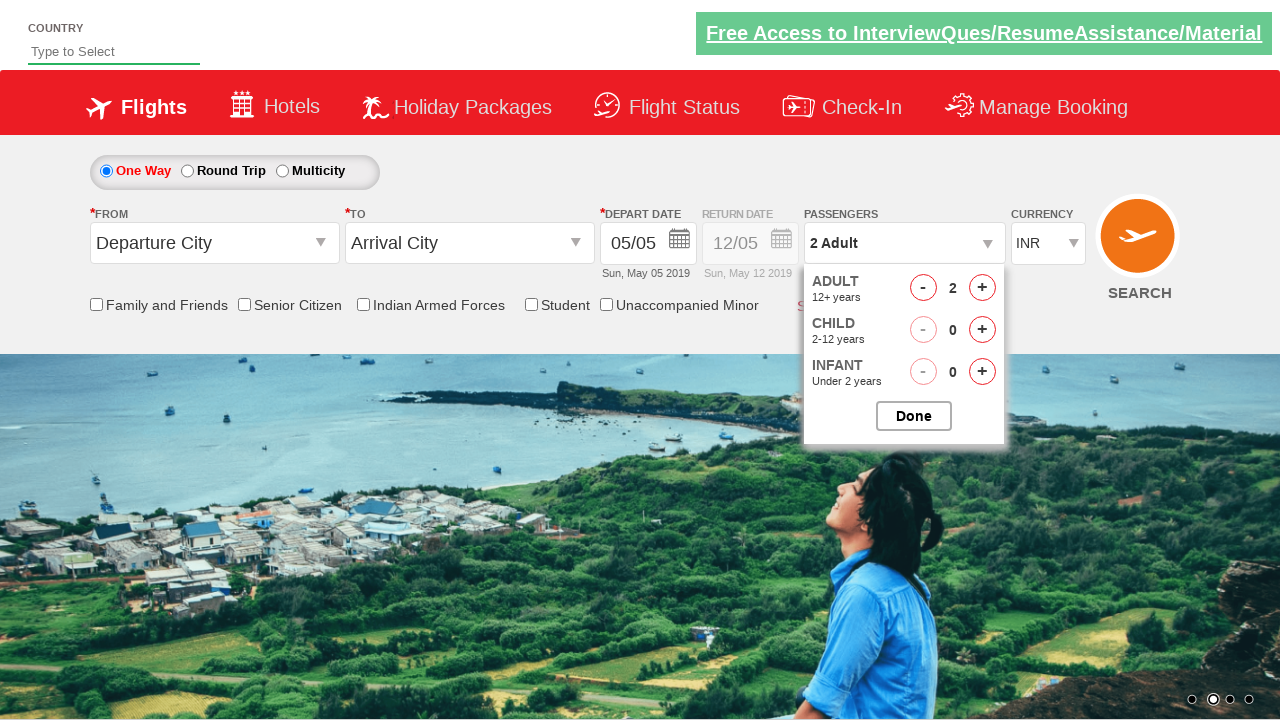

Clicked adult increment button (iteration 2/6) at (982, 288) on xpath=//*[@id='hrefIncAdt']
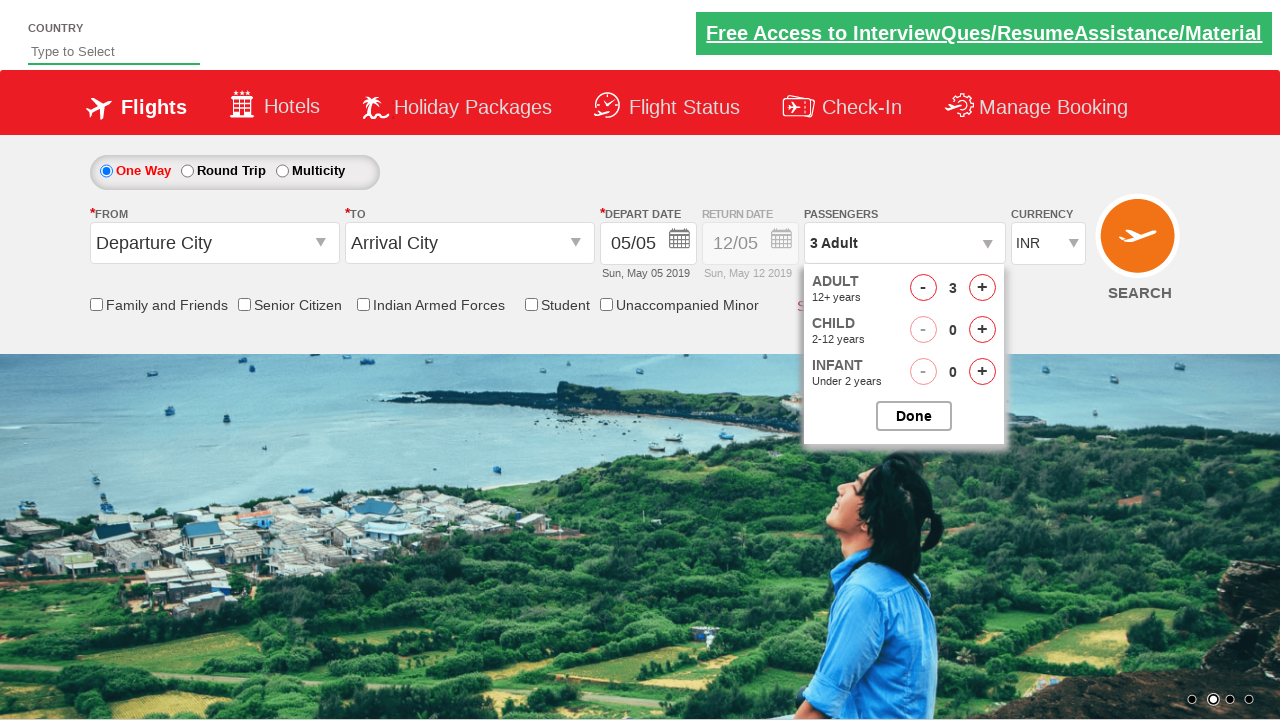

Clicked adult increment button (iteration 3/6) at (982, 288) on xpath=//*[@id='hrefIncAdt']
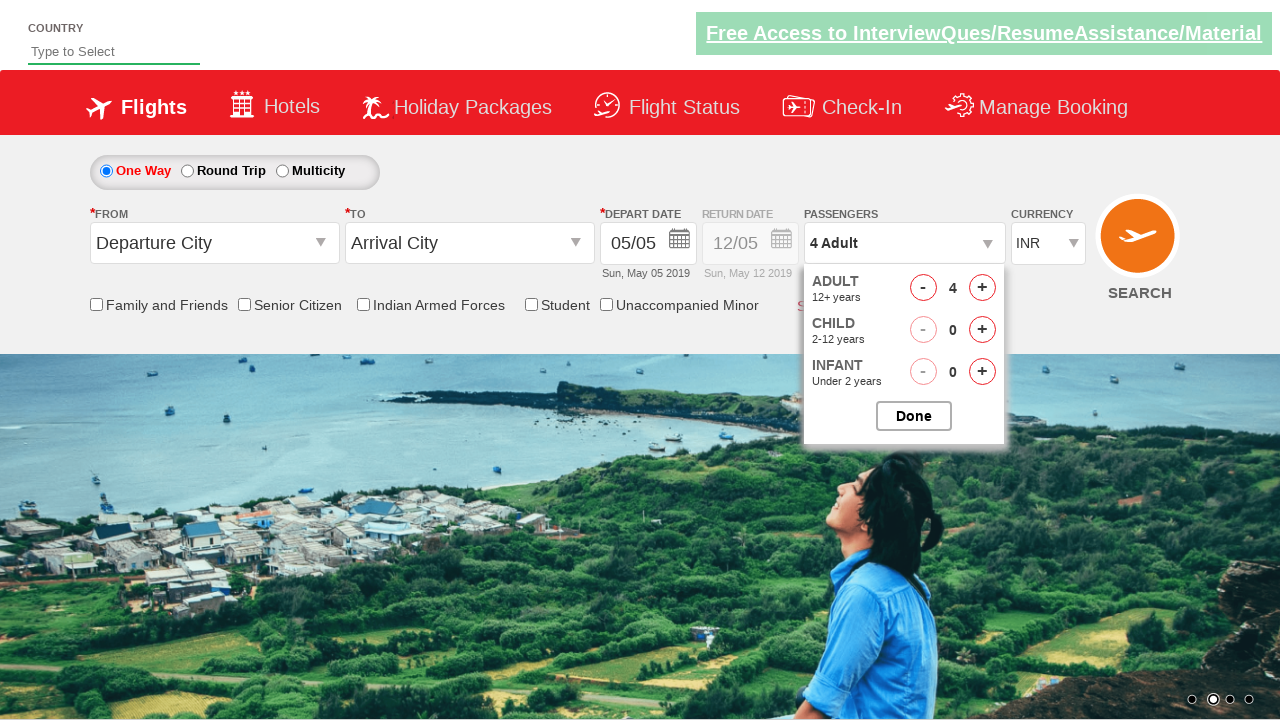

Clicked adult increment button (iteration 4/6) at (982, 288) on xpath=//*[@id='hrefIncAdt']
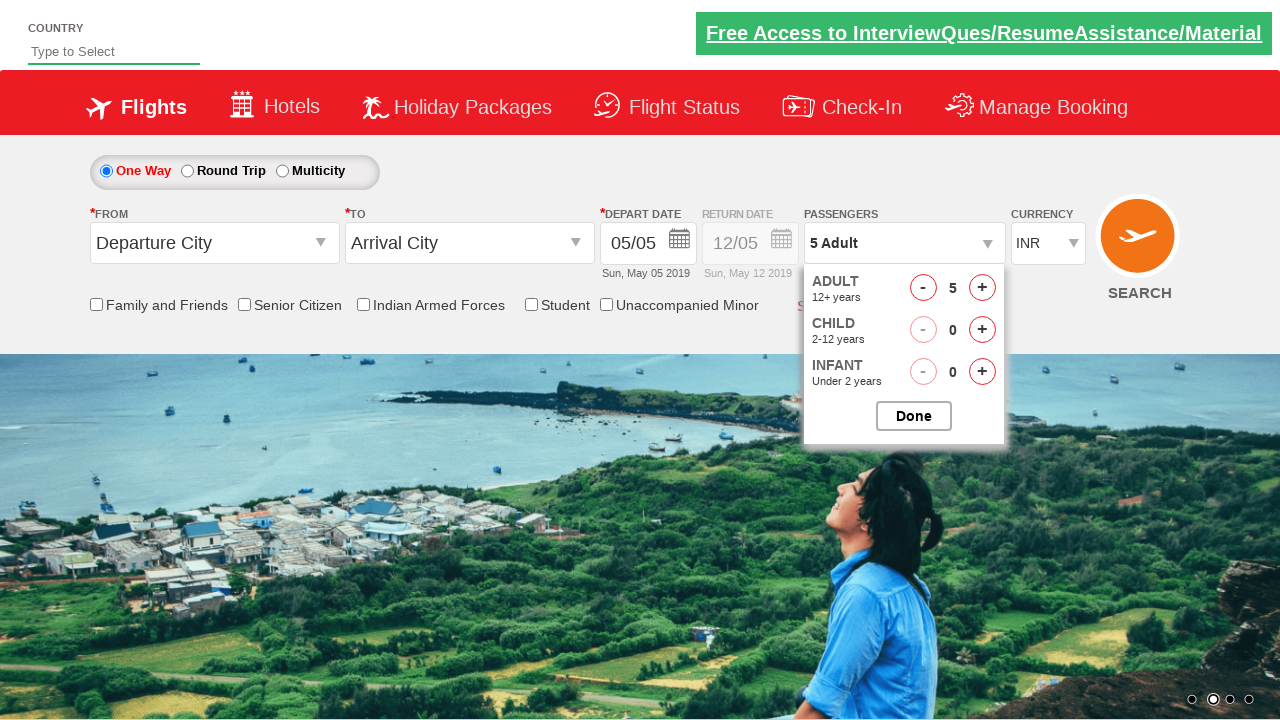

Clicked adult increment button (iteration 5/6) at (982, 288) on xpath=//*[@id='hrefIncAdt']
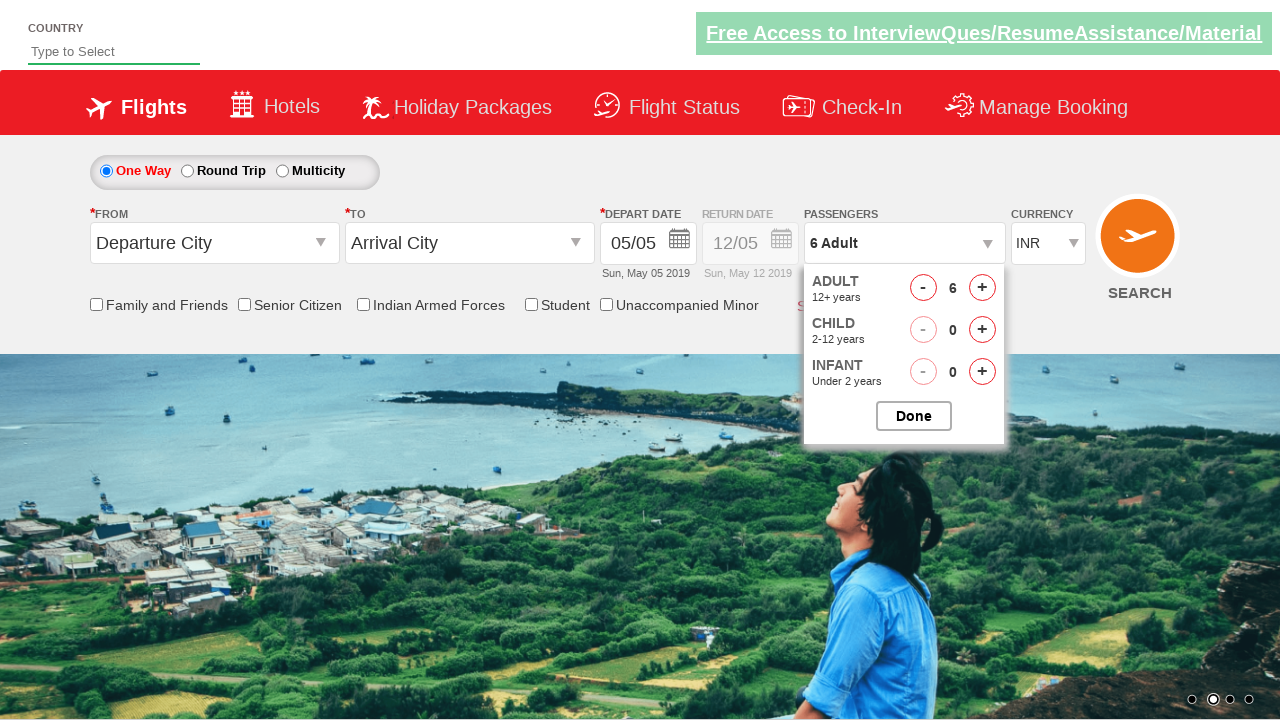

Clicked adult increment button (iteration 6/6) at (982, 288) on xpath=//*[@id='hrefIncAdt']
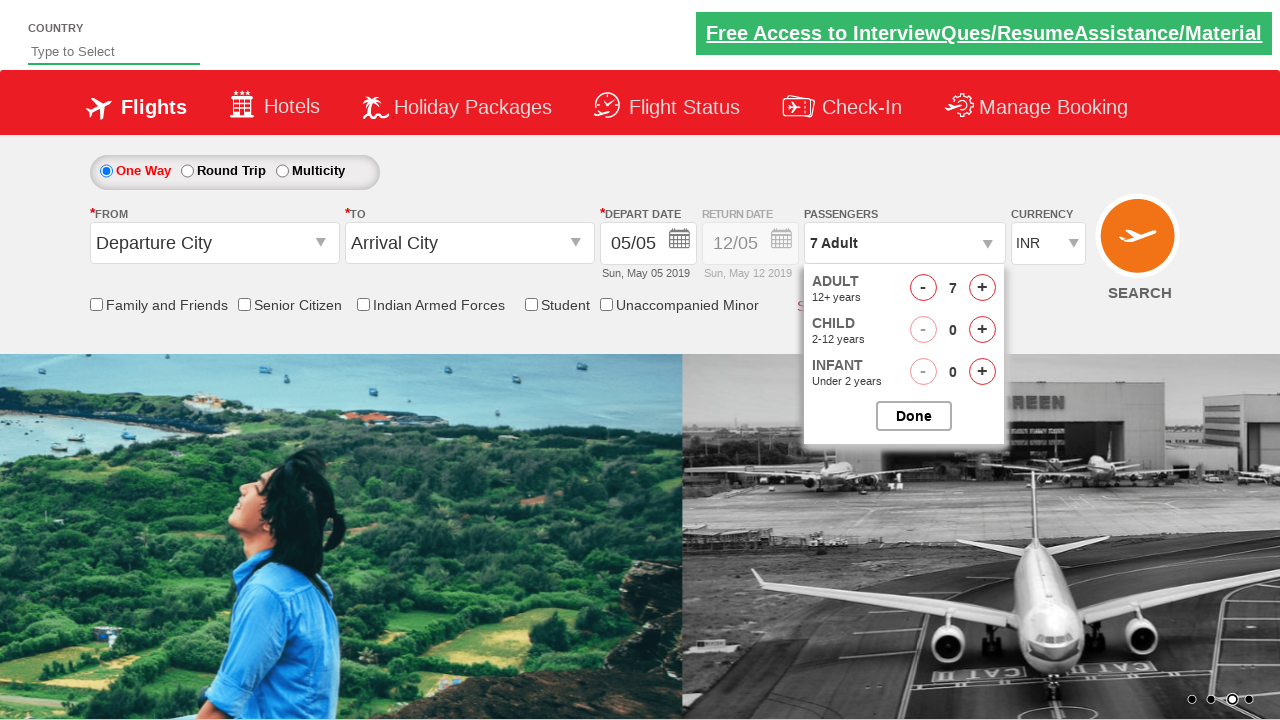

Clicked child increment button (iteration 1/2) at (982, 330) on #hrefIncChd
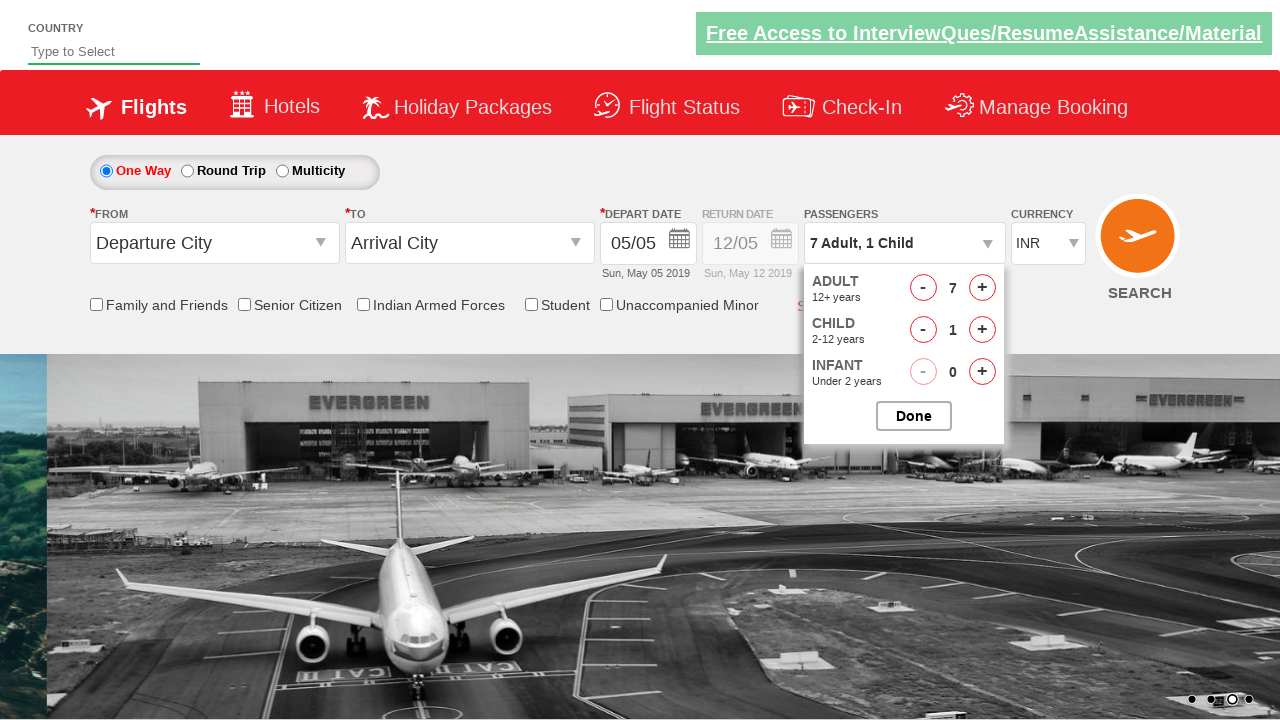

Clicked child increment button (iteration 2/2) at (982, 330) on #hrefIncChd
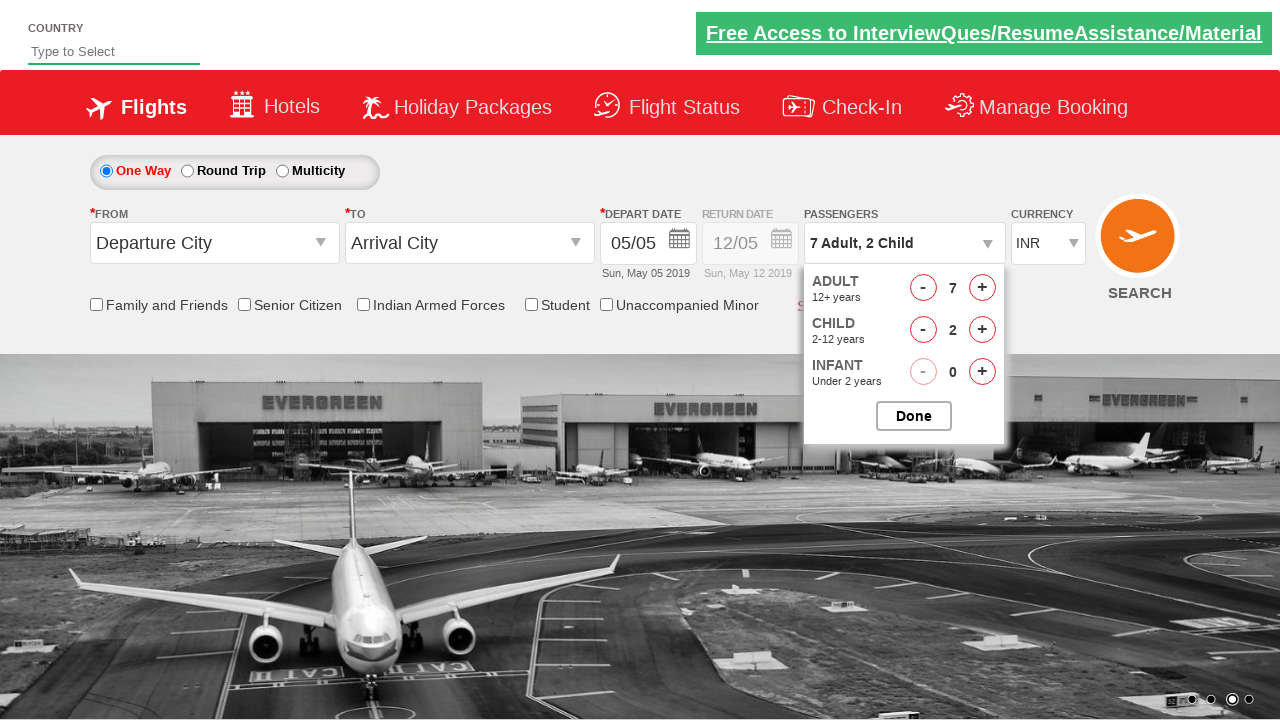

Retrieved passenger count text from dropdown
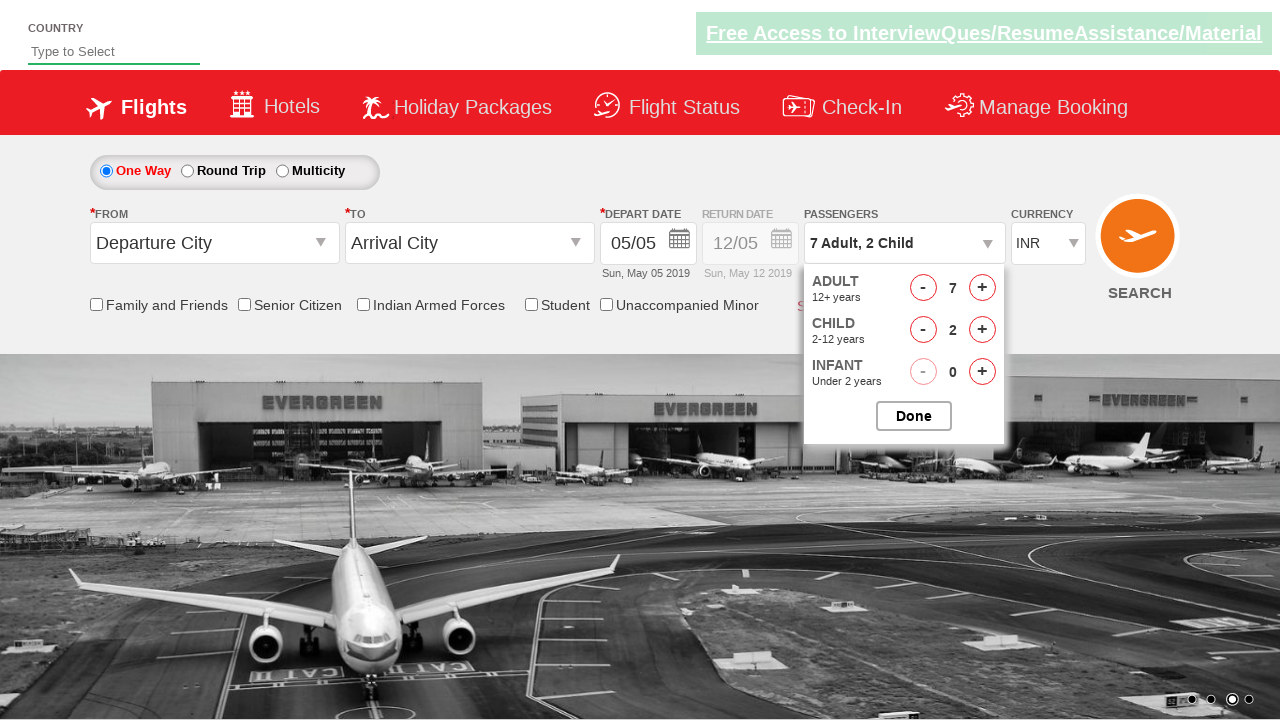

Assertion passed: passenger count is '7 Adult, 2 Child'
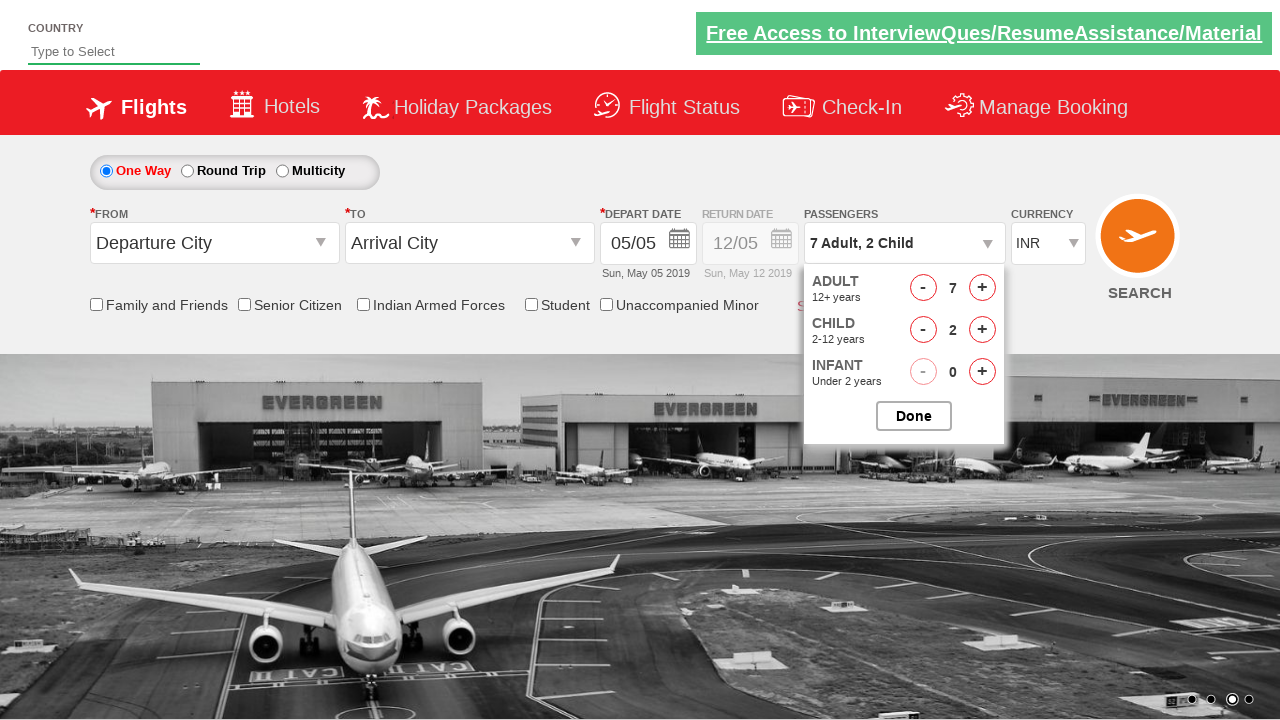

Printed result: What is the Actual Passenger? 7 Adult, 2 Child
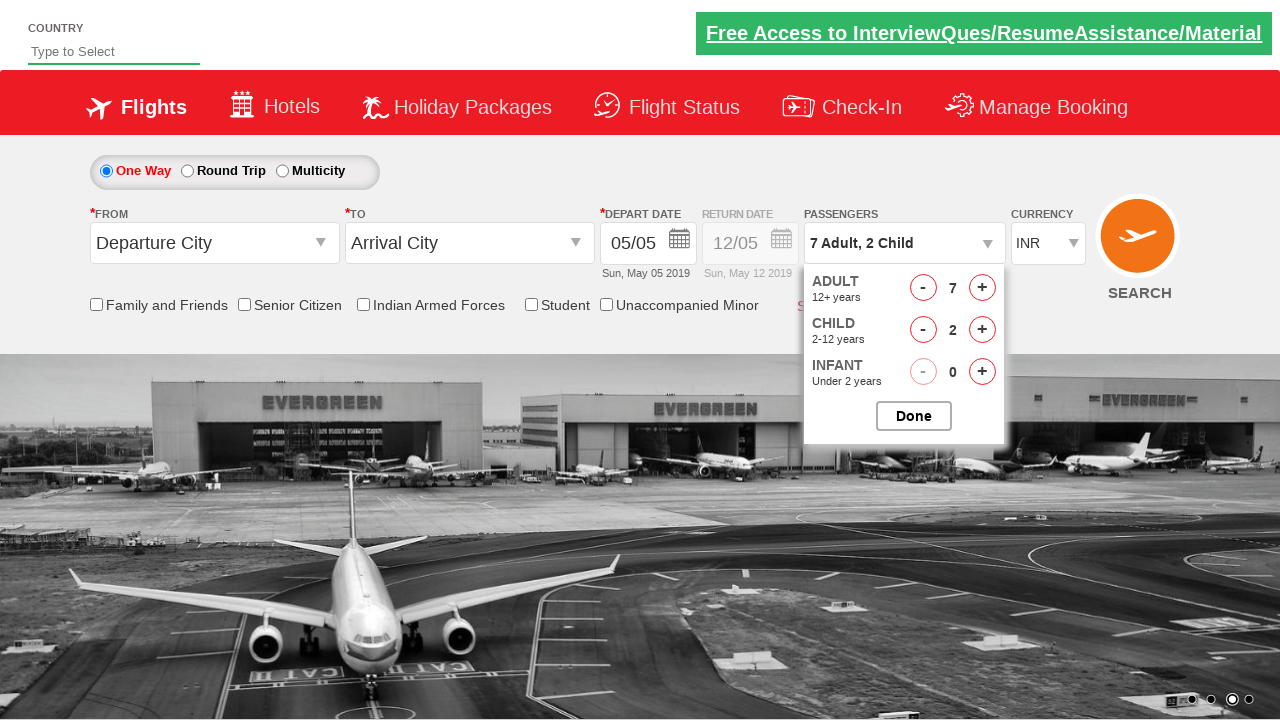

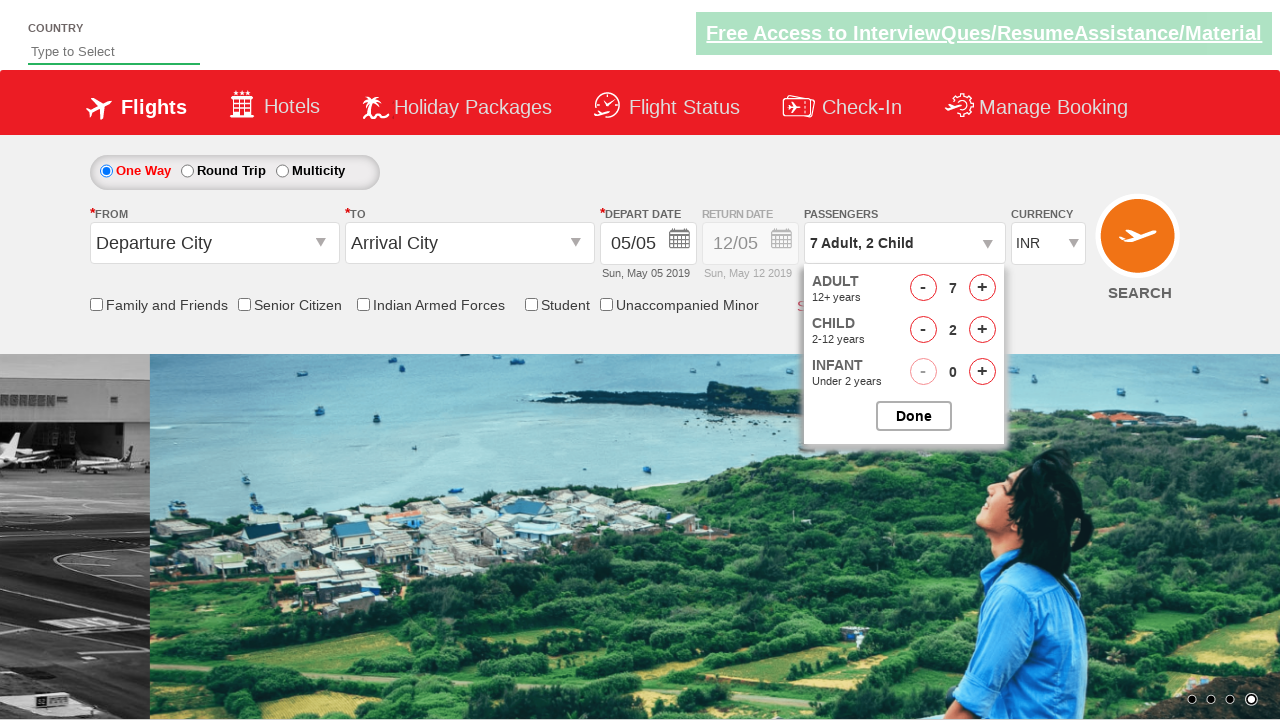